Tests file upload functionality by uploading a file along with form data and verifying successful submission

Starting URL: https://cac-tat.s3.eu-central-1.amazonaws.com/index.html

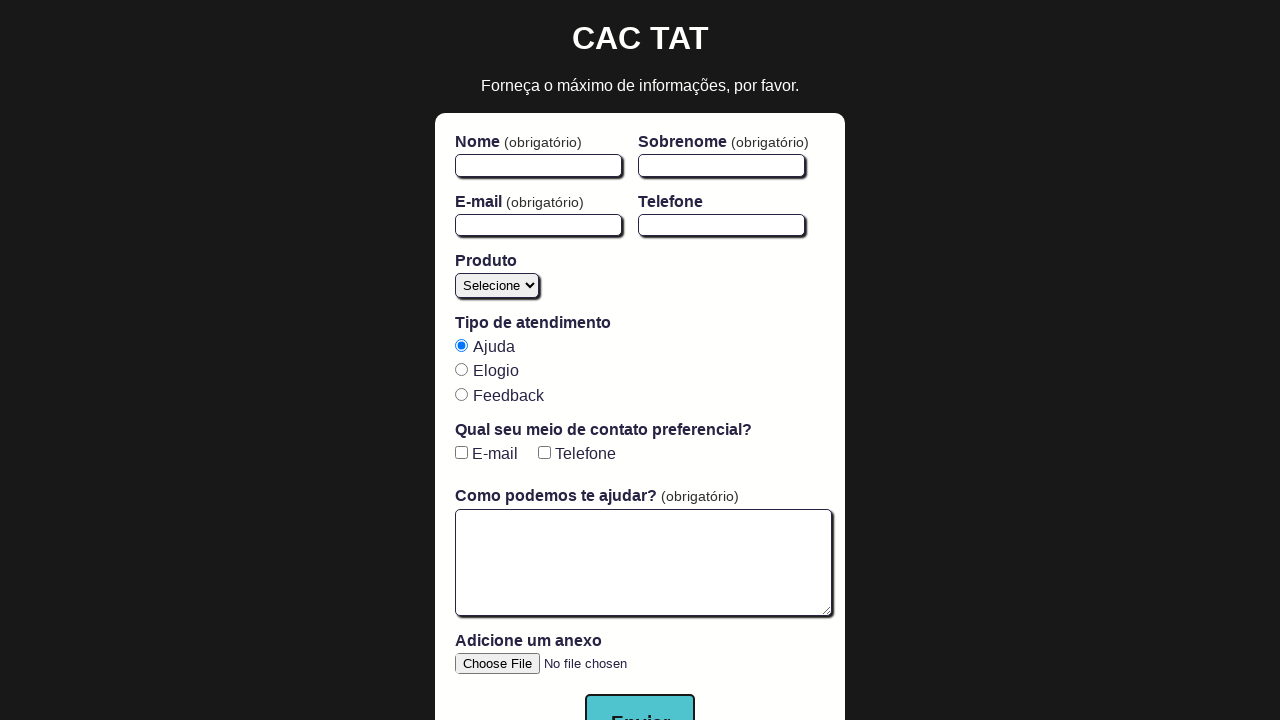

Set file input with test-upload.txt
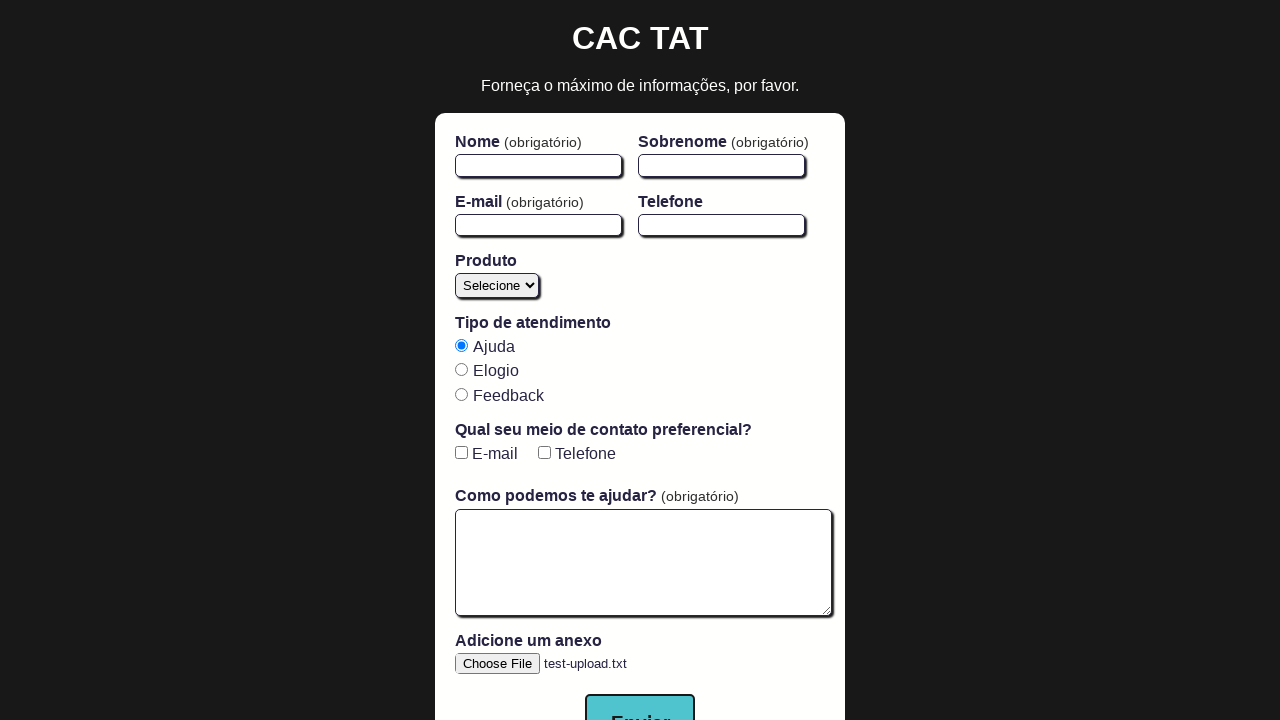

Filled first name field with 'Ana' on #firstName
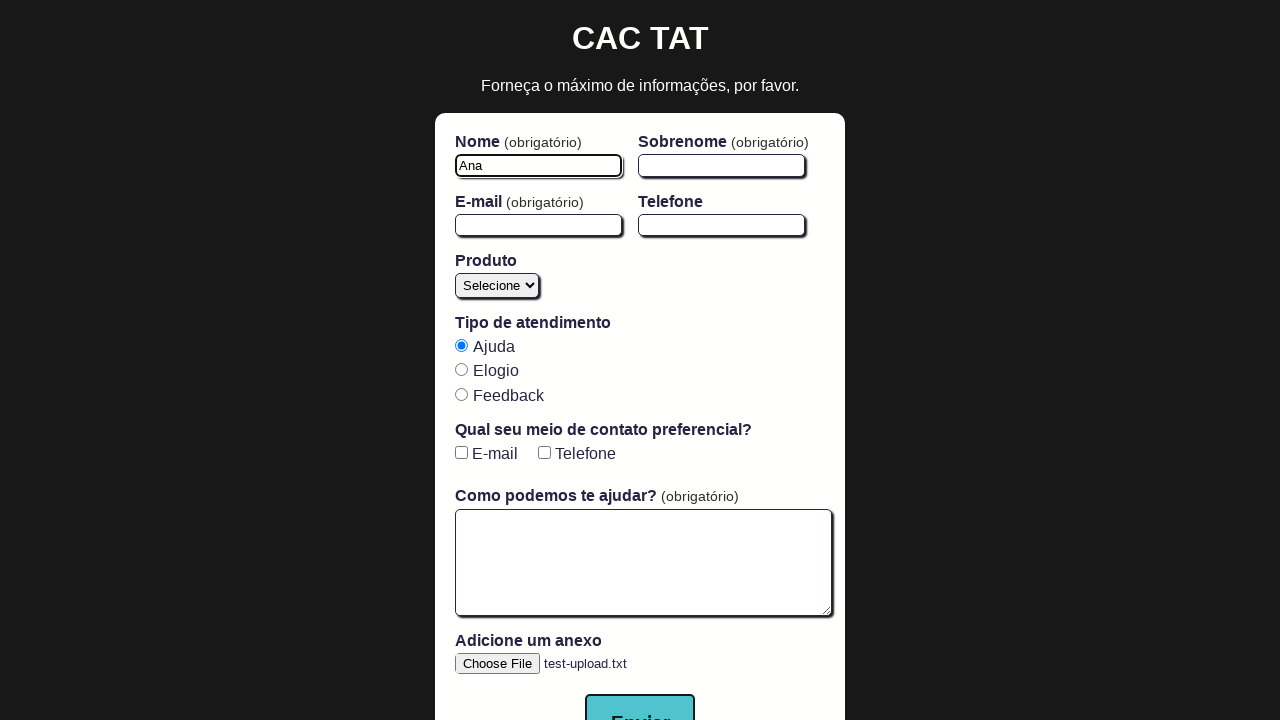

Filled last name field with 'Costa' on #lastName
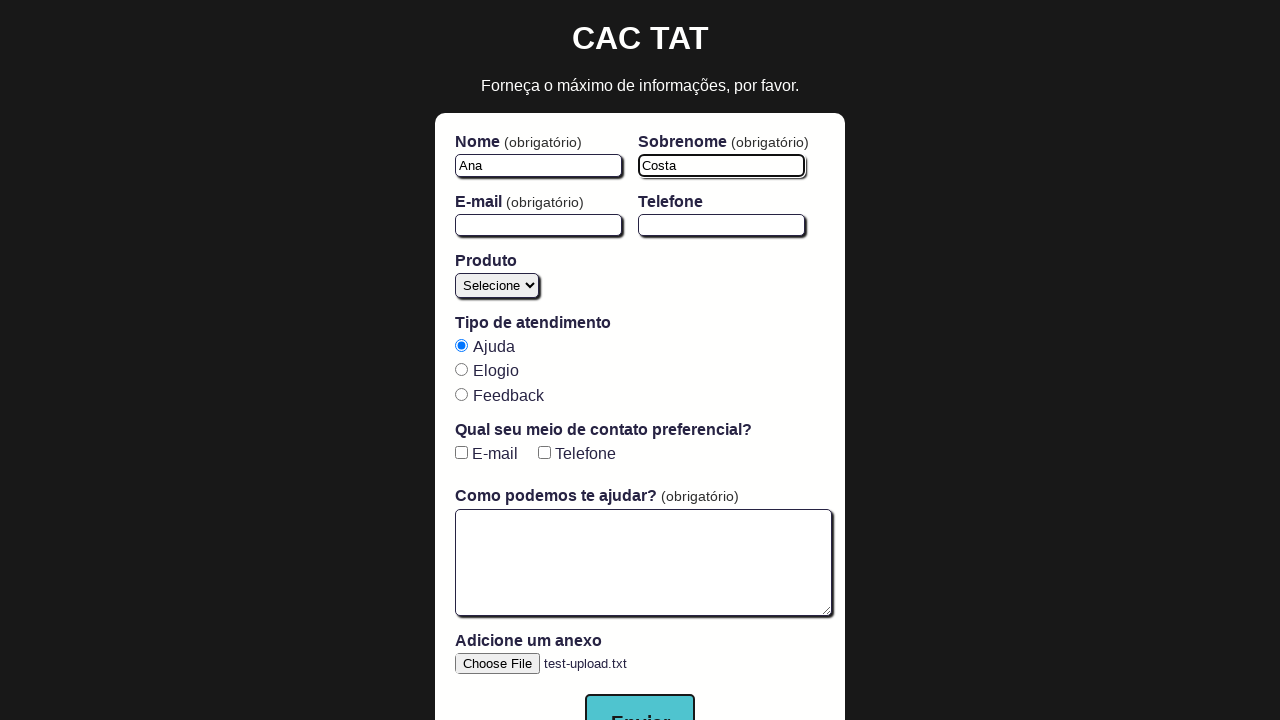

Filled email field with 'ana.costa@example.org' on #email
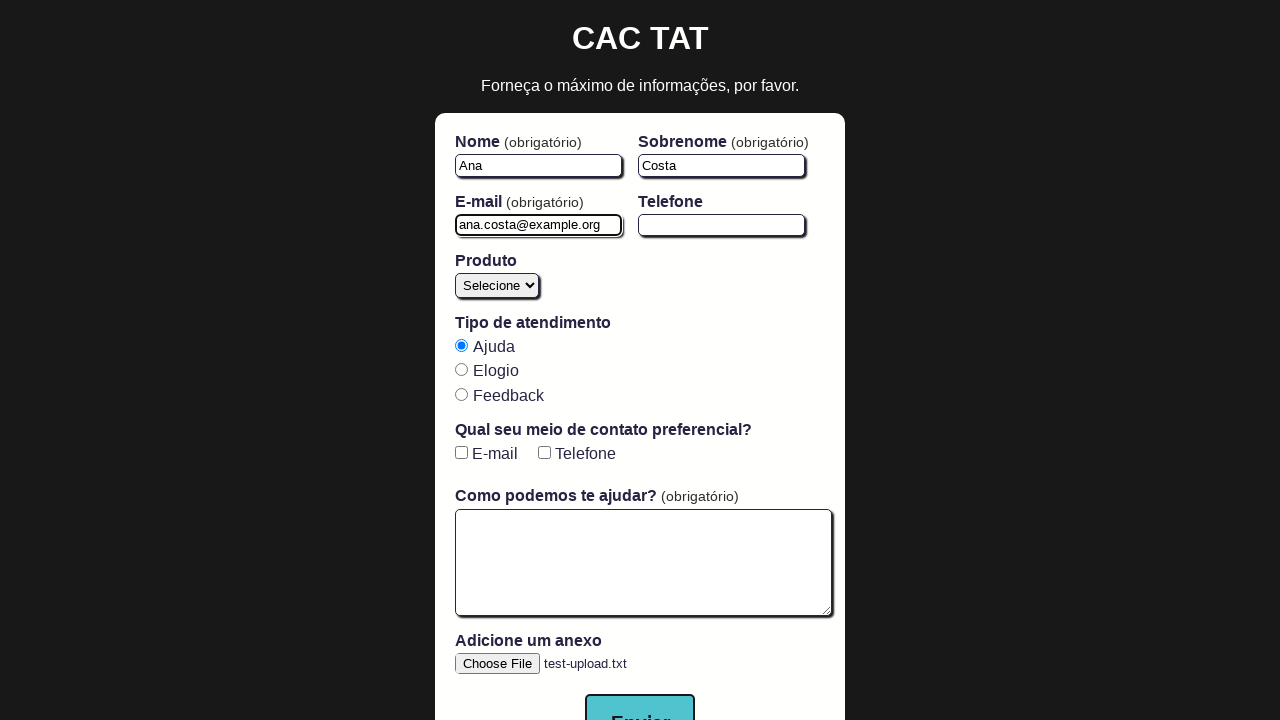

Selected 'YouTube' from product dropdown on #product
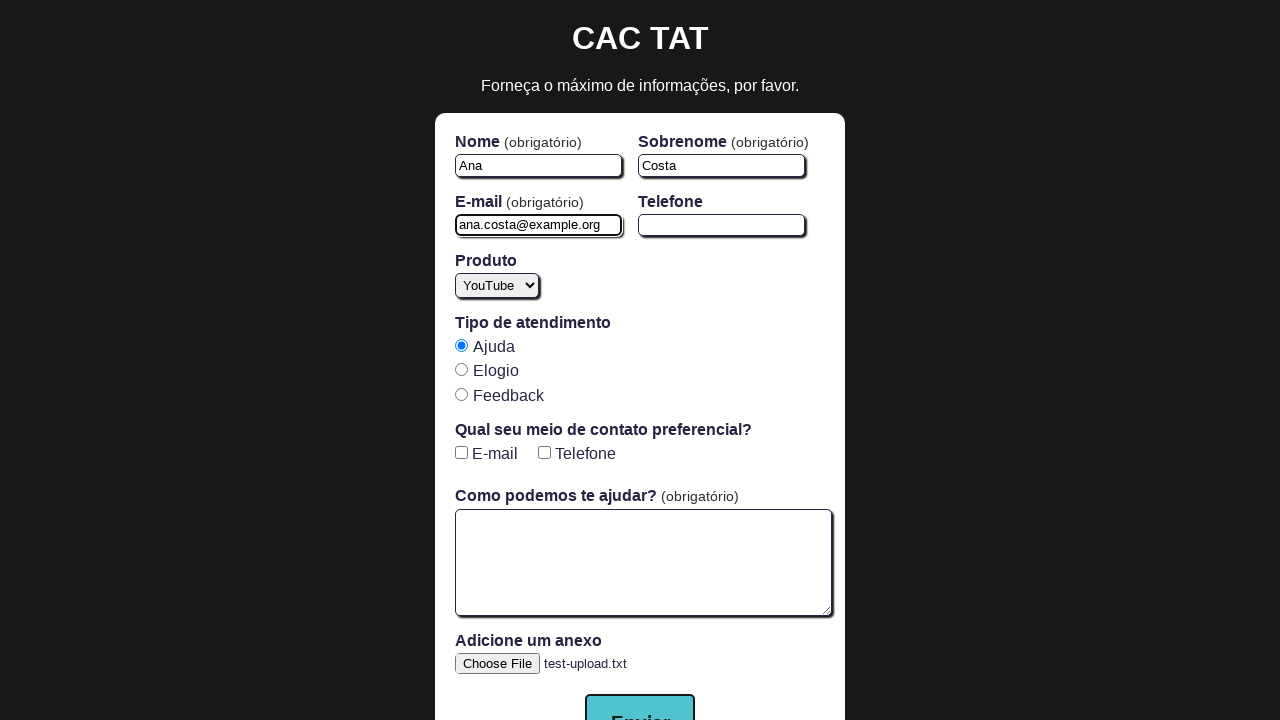

Clicked 'feedback' radio button at (461, 394) on input[type='radio'][value='feedback']
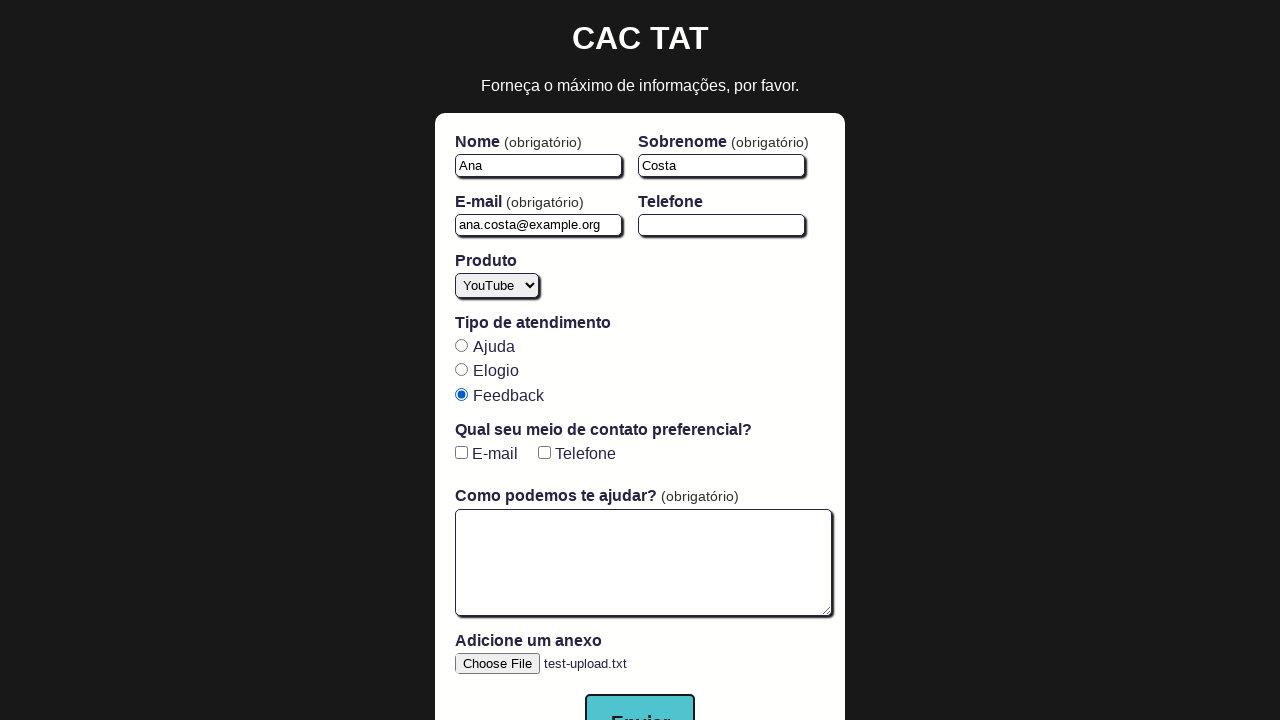

Clicked 'email' checkbox at (461, 453) on input[type='checkbox'][value='email']
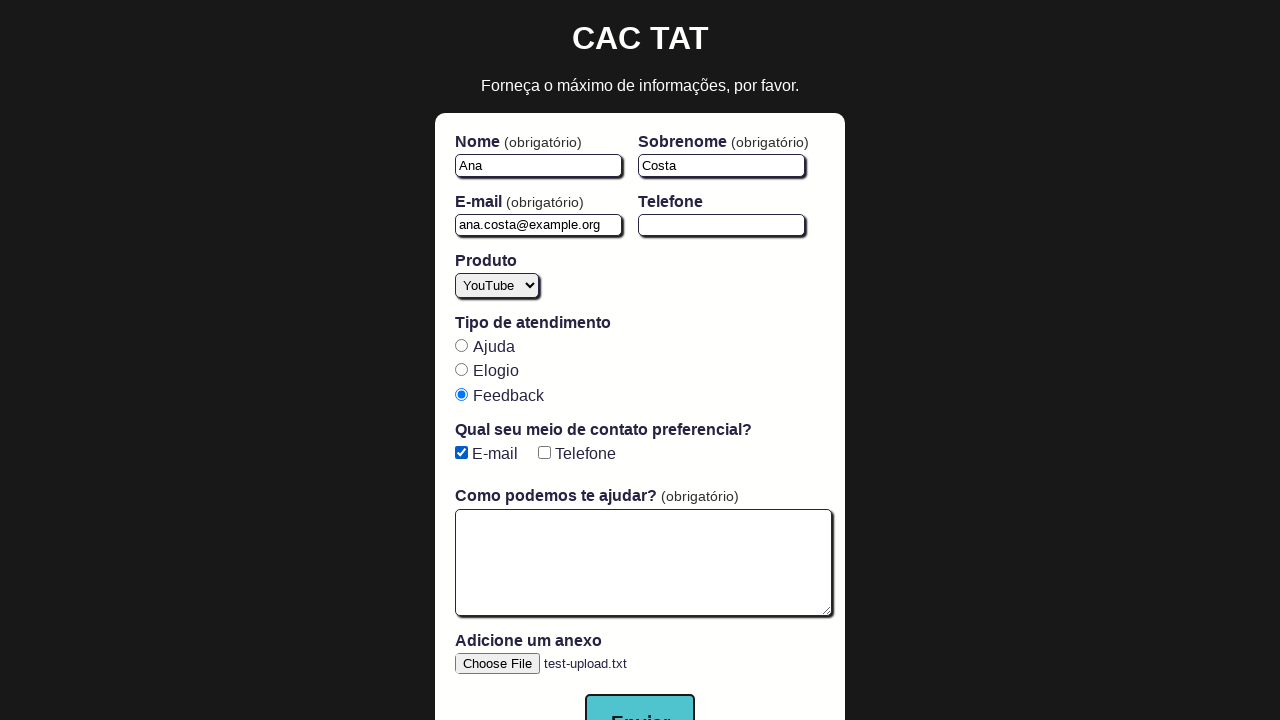

Filled text area with file upload test description on #open-text-area
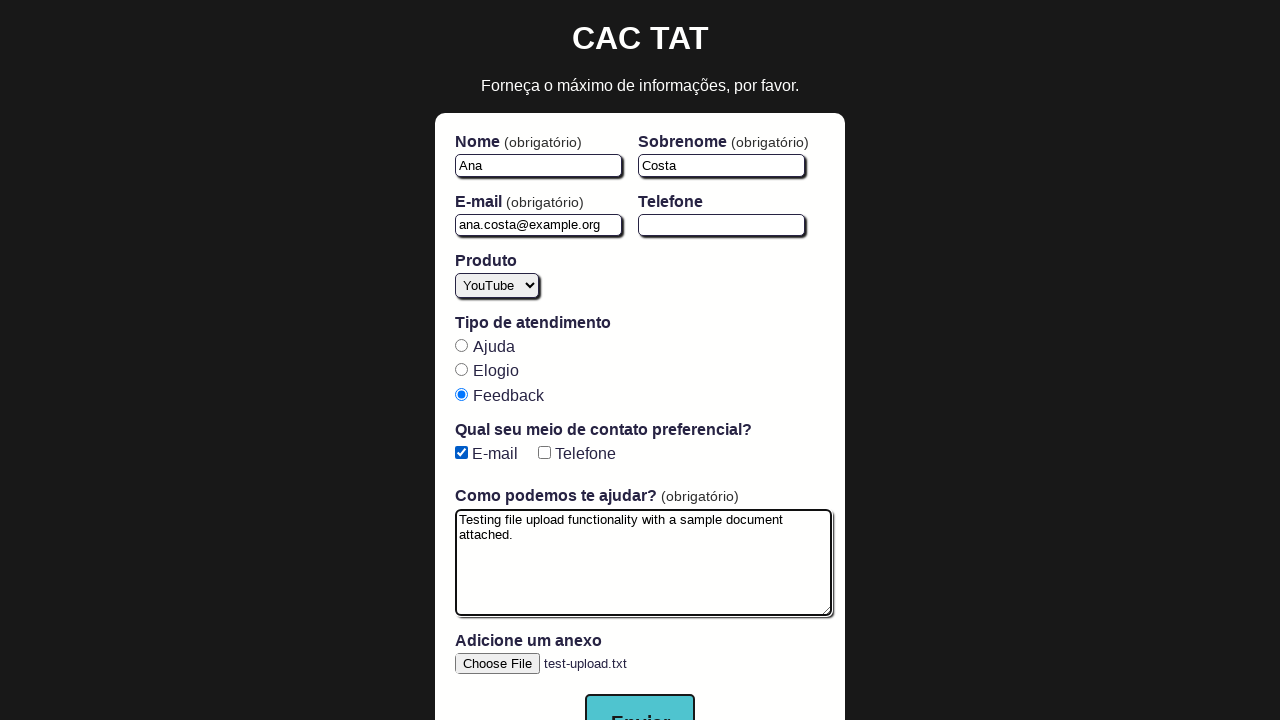

Clicked submit button to upload file and submit form at (640, 692) on button[type='submit']
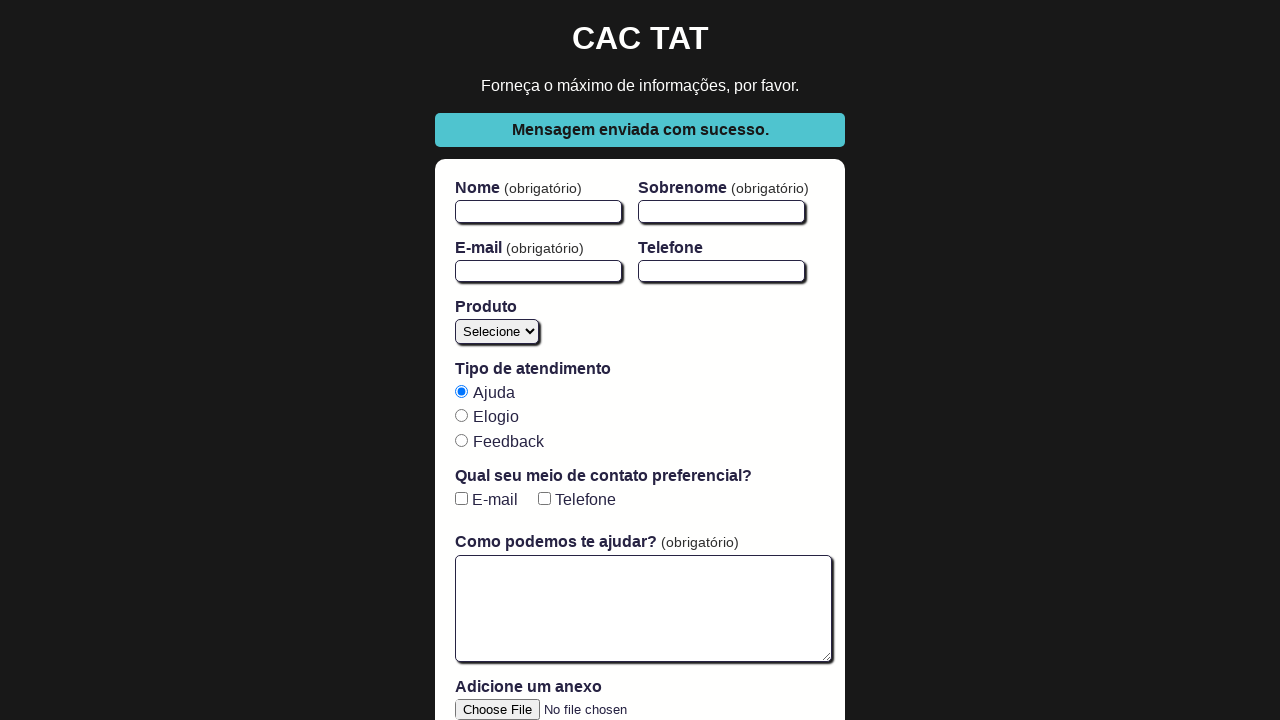

Success message element appeared and is visible
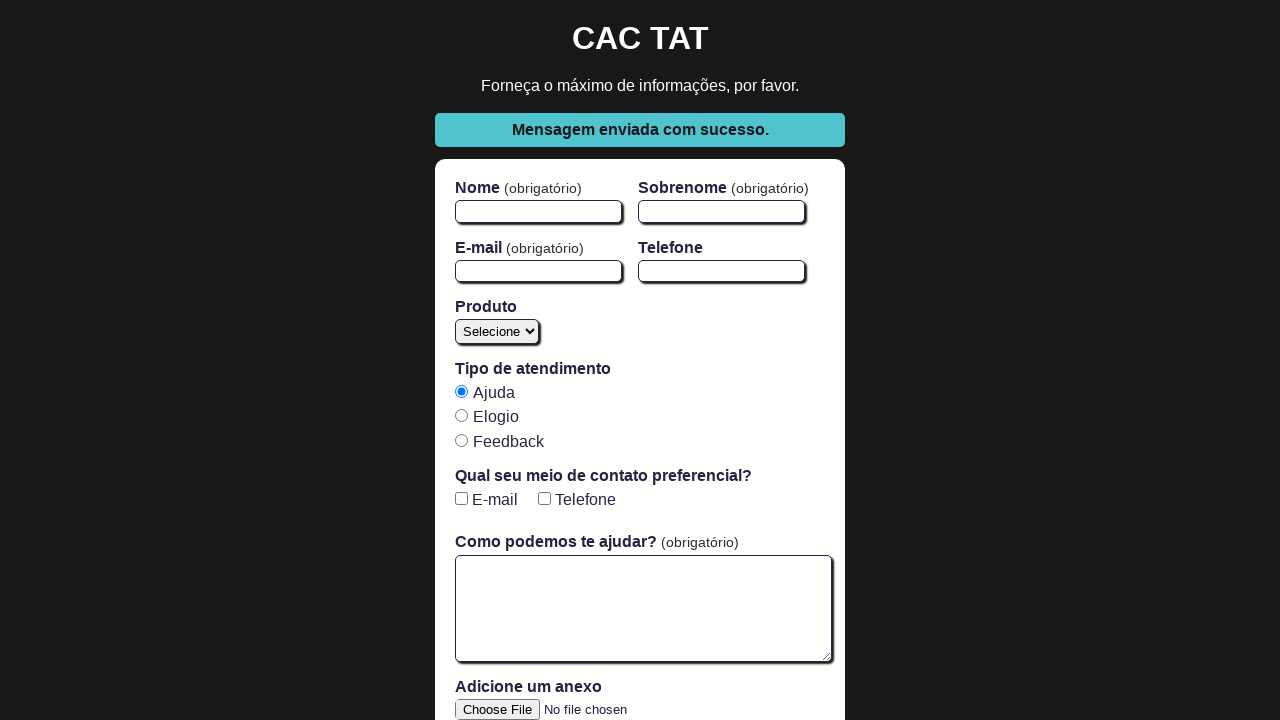

Verified success message is visible - file upload test passed
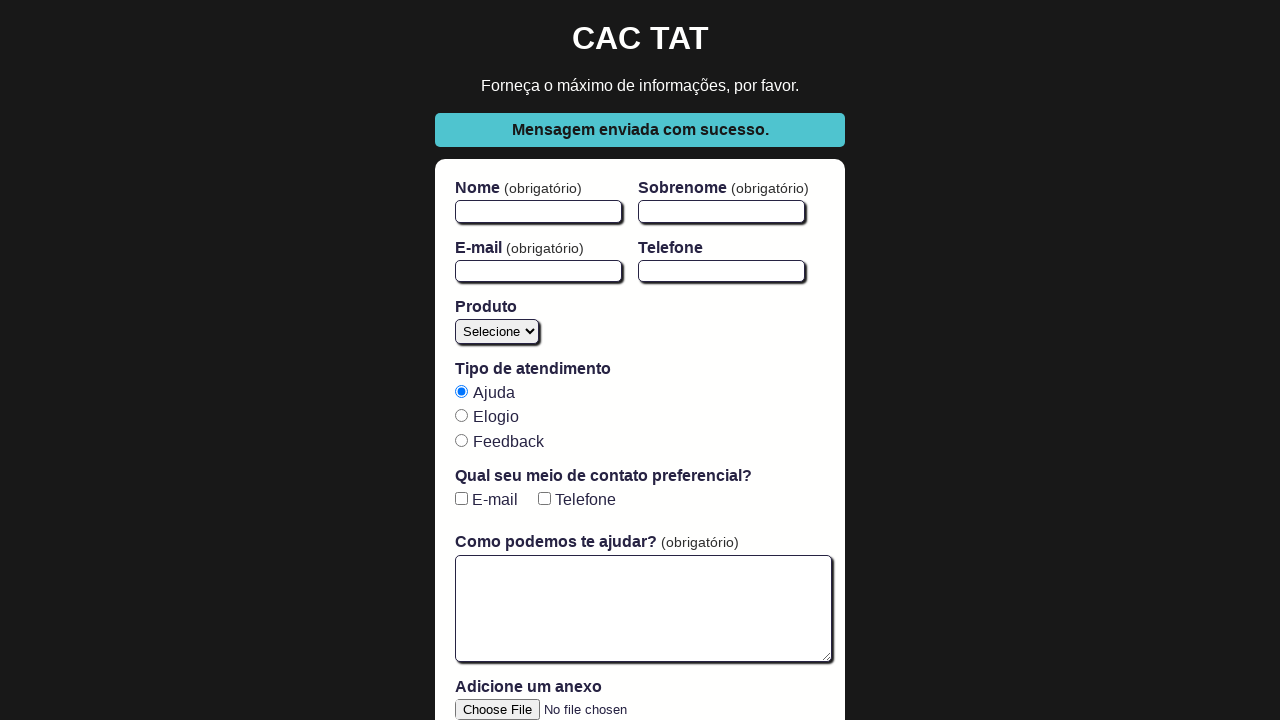

Cleaned up temporary test file
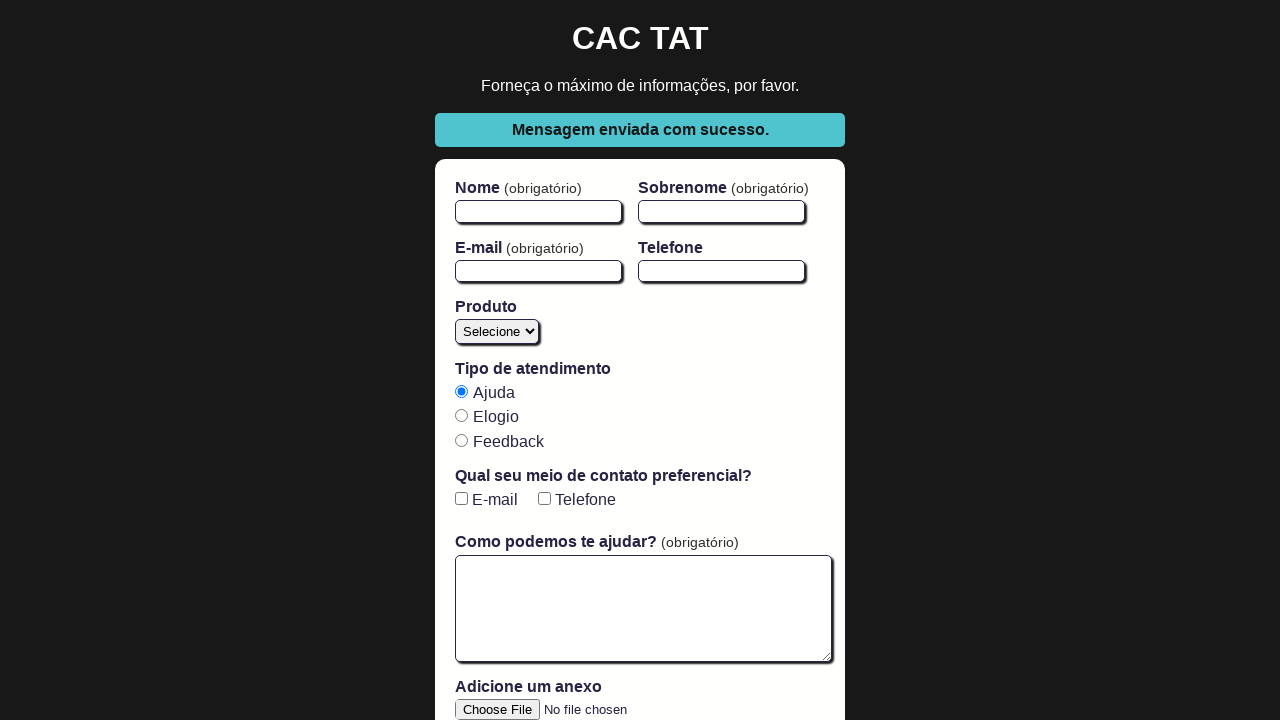

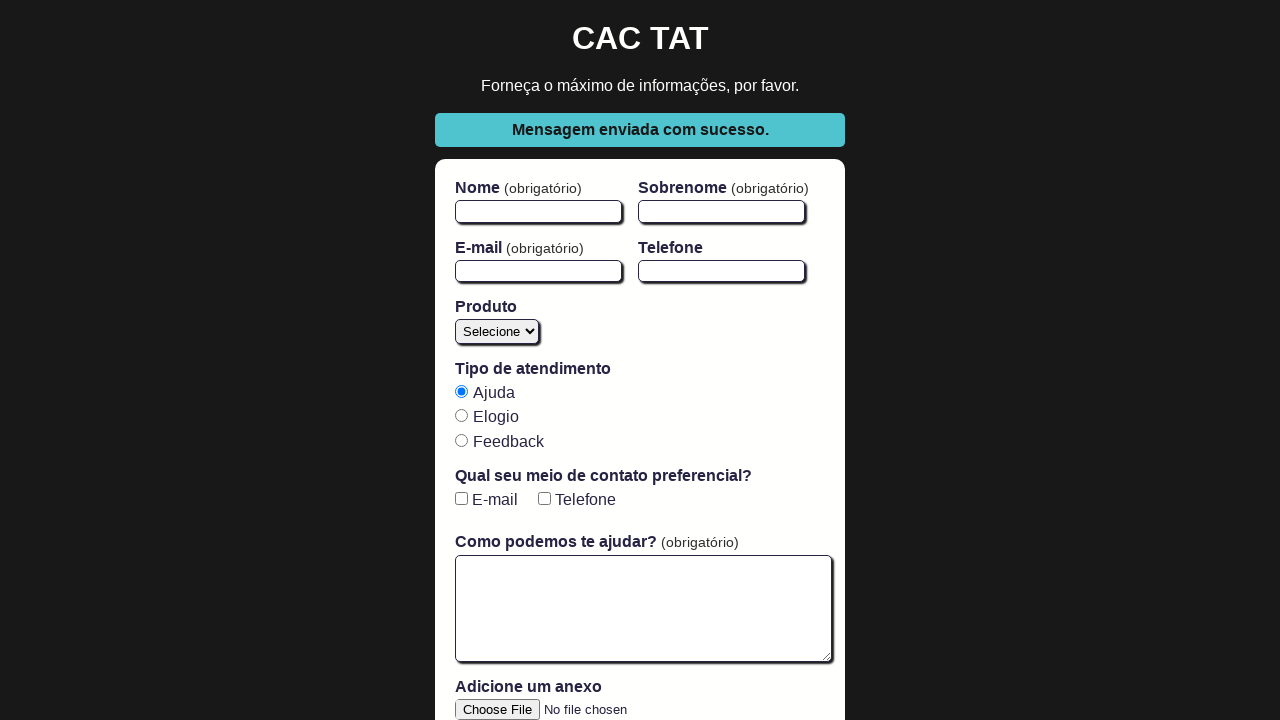